Navigates to Rahul Shetty Academy website and verifies the page loads successfully by checking the title and URL

Starting URL: https://rahulshettyacademy.com/

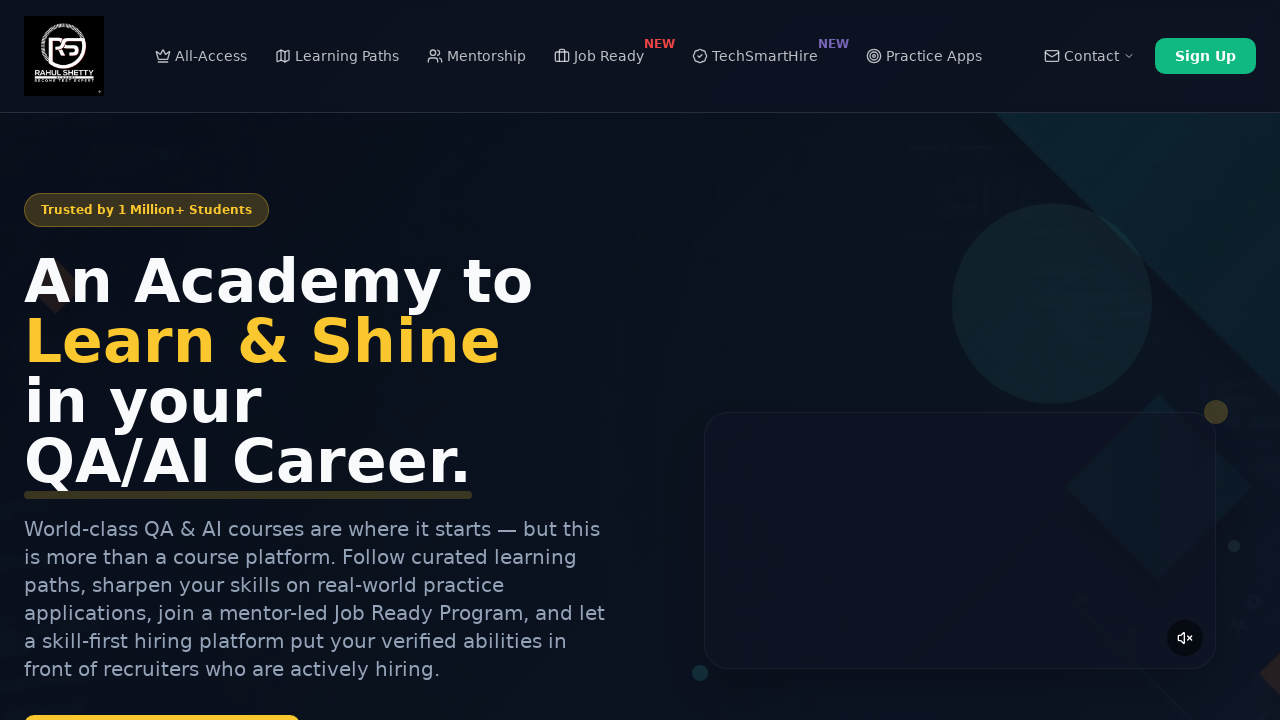

Waited for page to reach domcontentloaded state
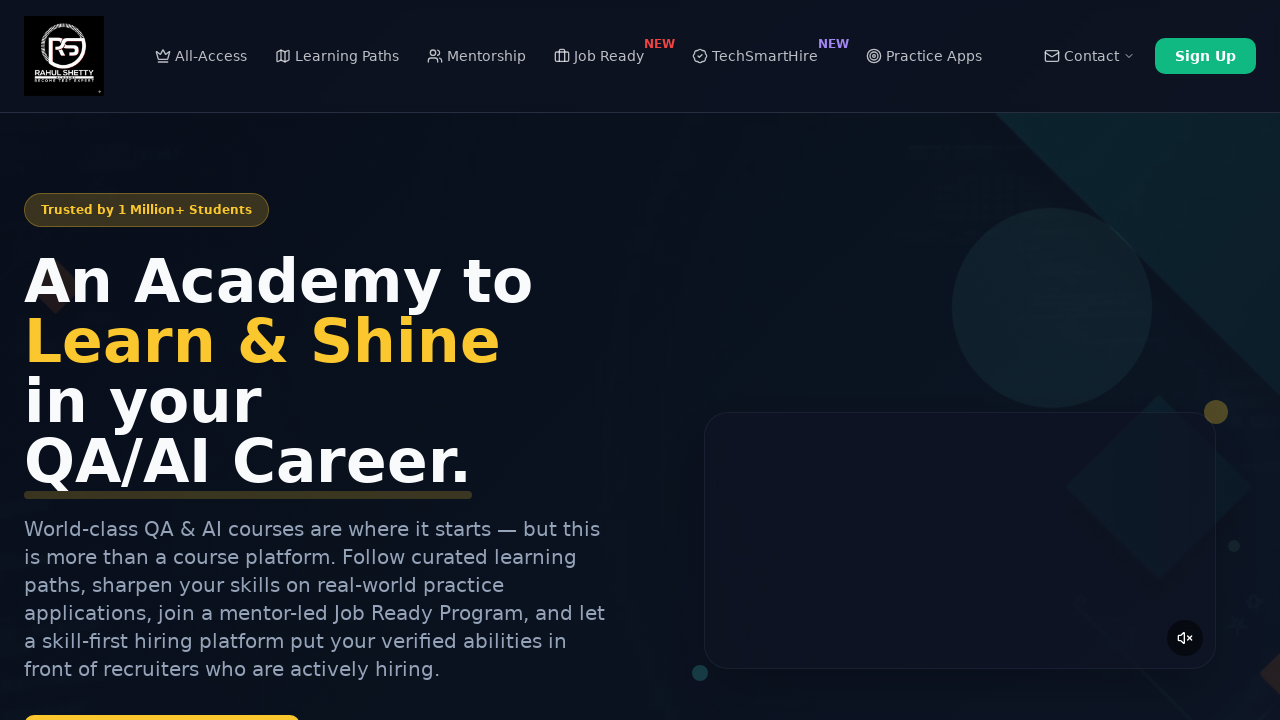

Retrieved page title: 'Rahul Shetty Academy | QA Automation, Playwright, AI Testing & Online Training'
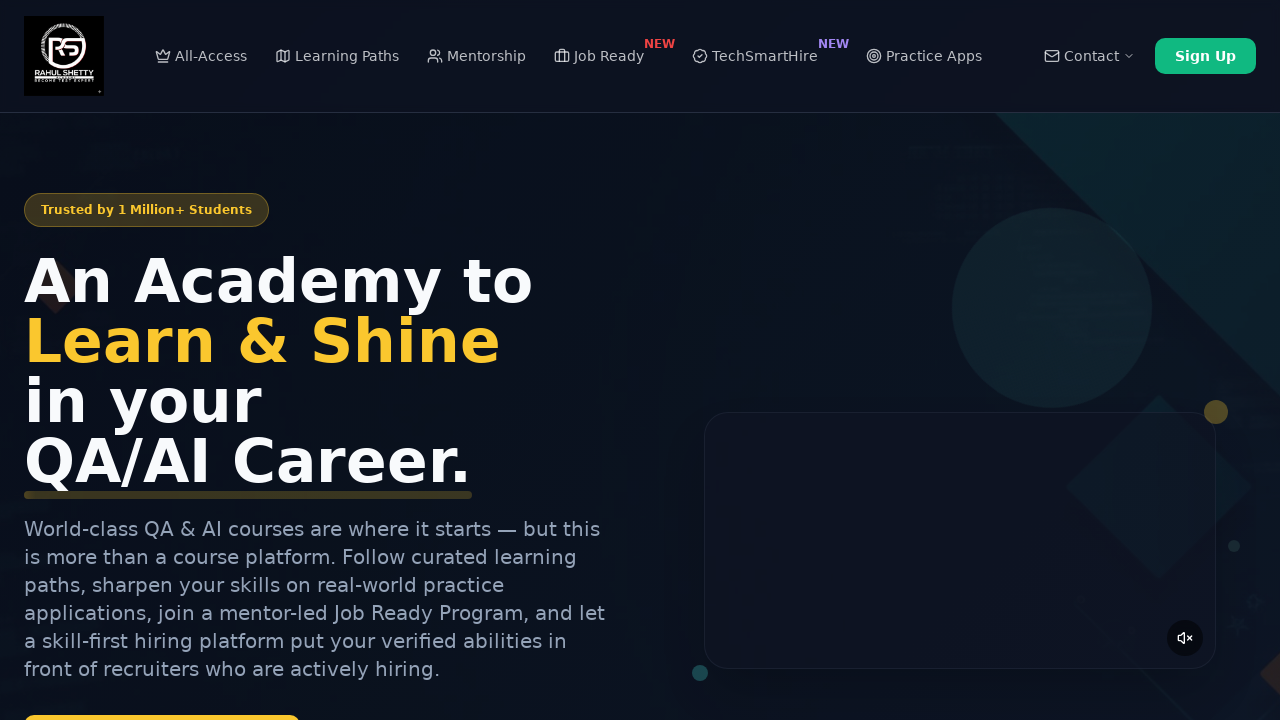

Retrieved current URL: 'https://rahulshettyacademy.com/'
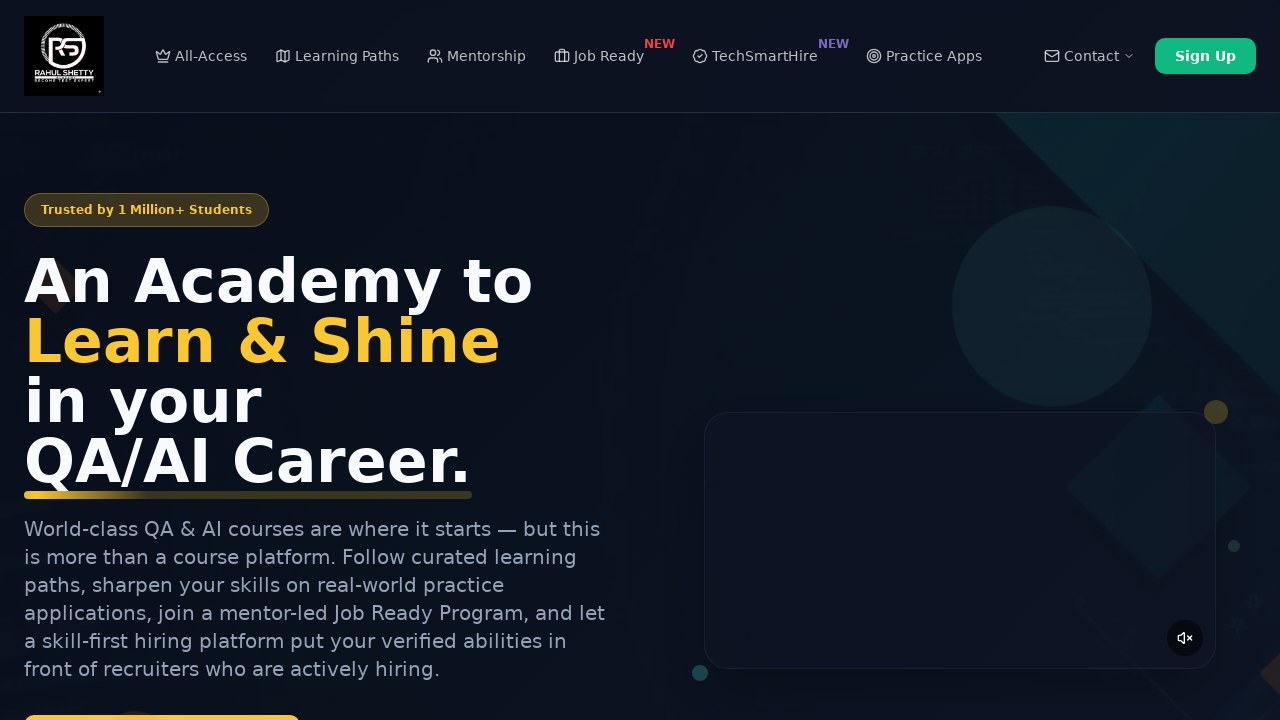

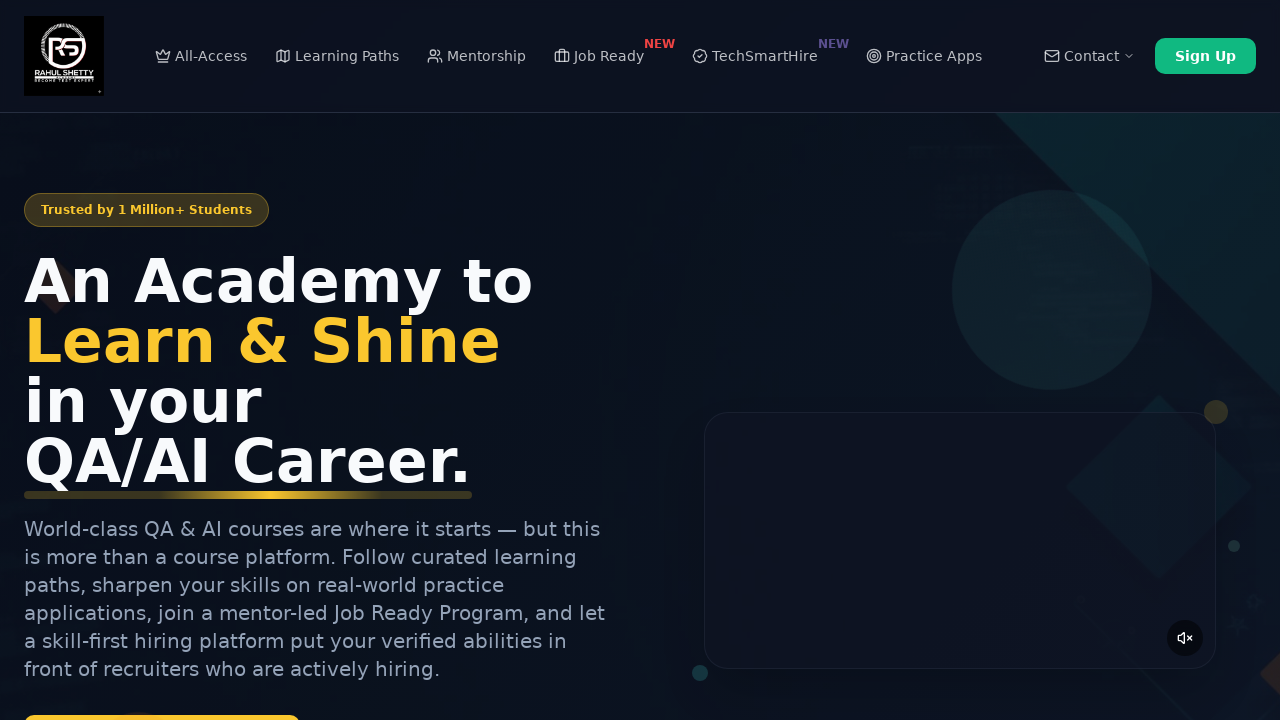